Tests explicit wait functionality by waiting for a price element to show "$100", clicking a book button, calculating a mathematical result based on a displayed value, and submitting the answer

Starting URL: https://suninjuly.github.io/explicit_wait2.html

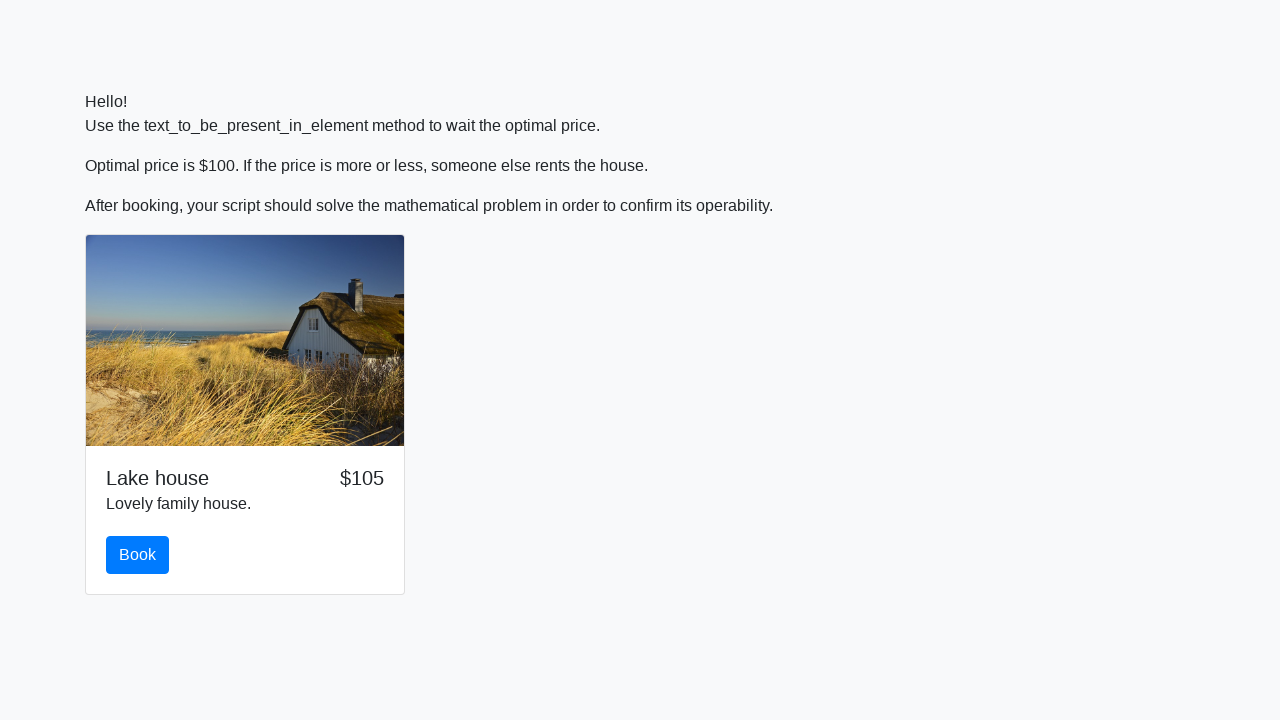

Waited for price element to display '$100'
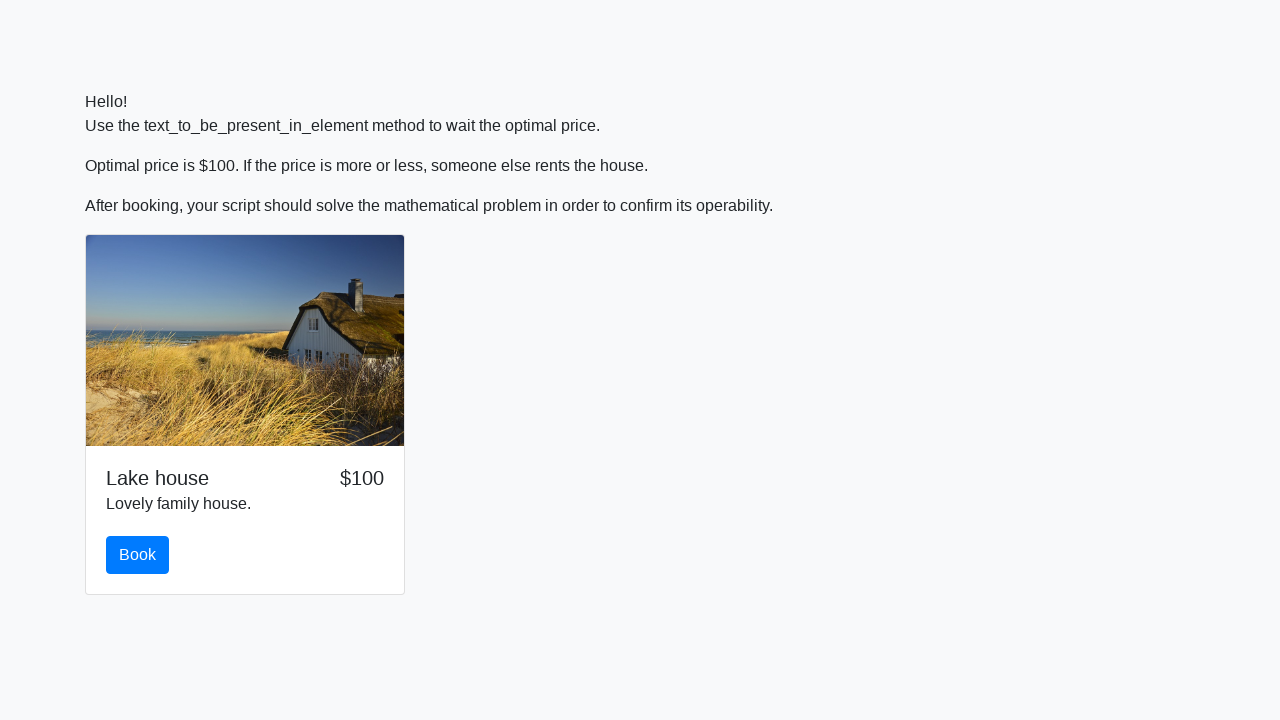

Clicked the book button at (138, 555) on #book
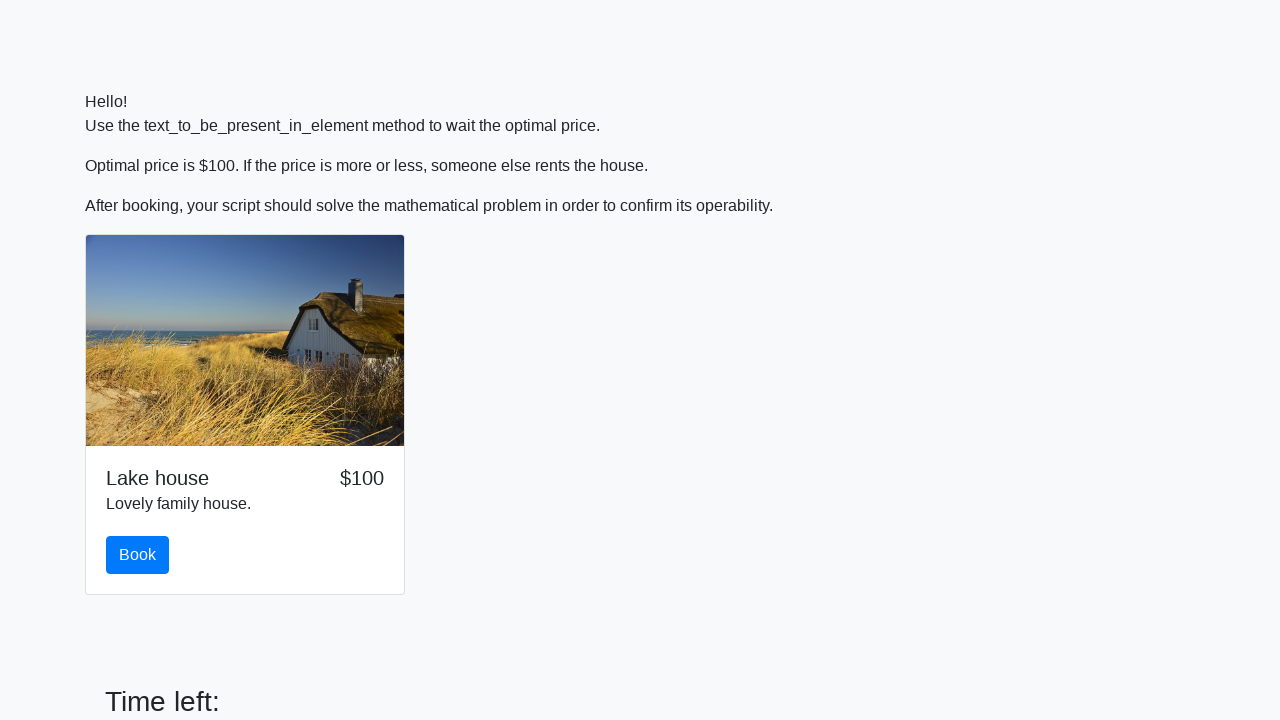

Retrieved input value for calculation
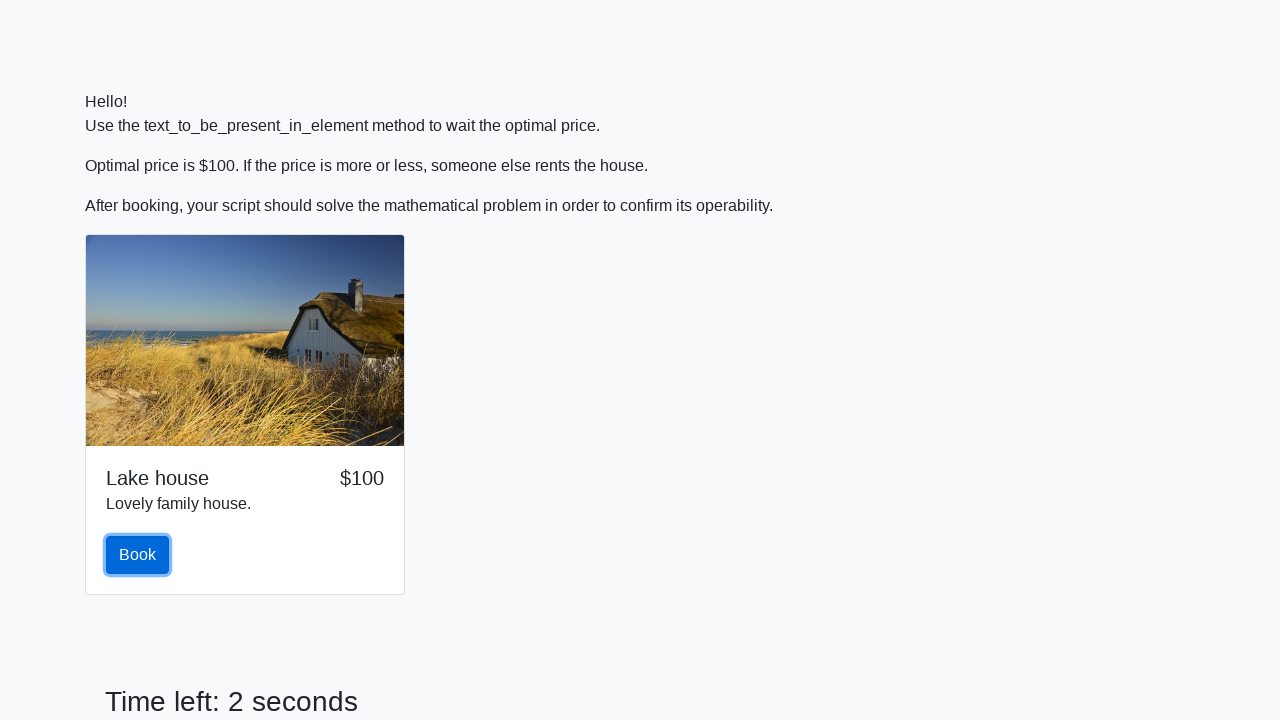

Calculated mathematical result: 2.4403116446414224
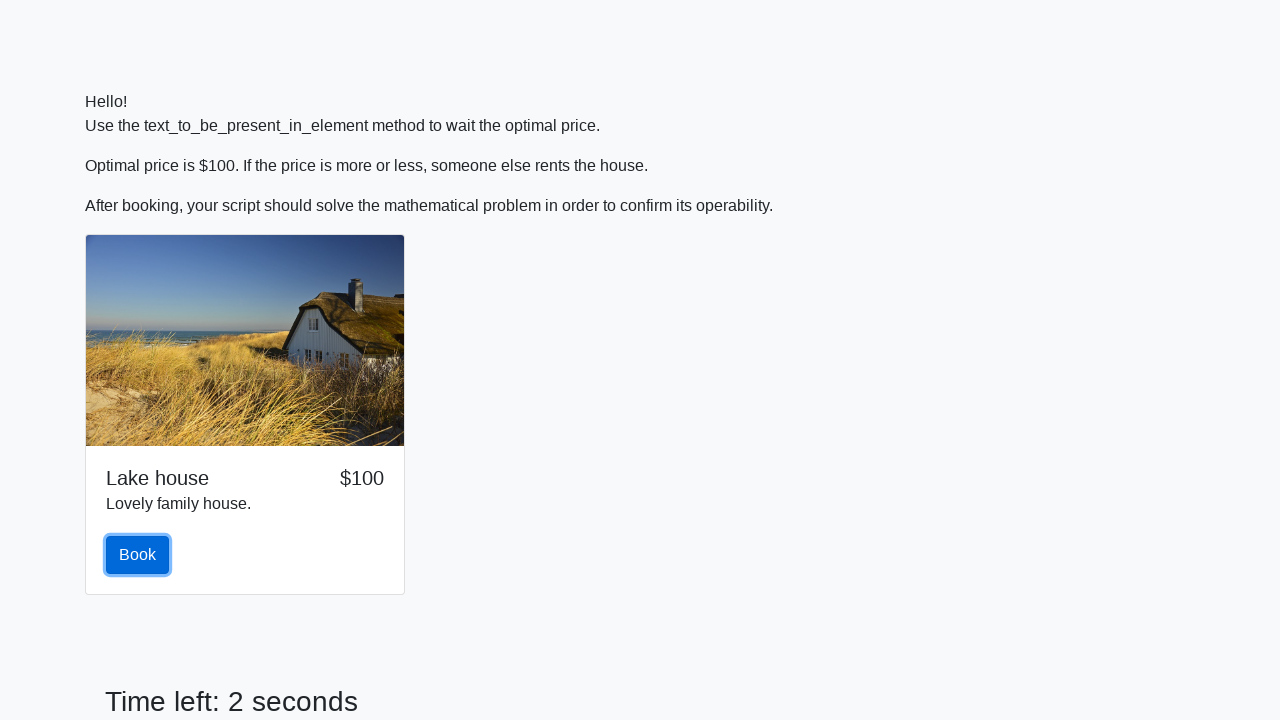

Filled answer field with calculated result on #answer
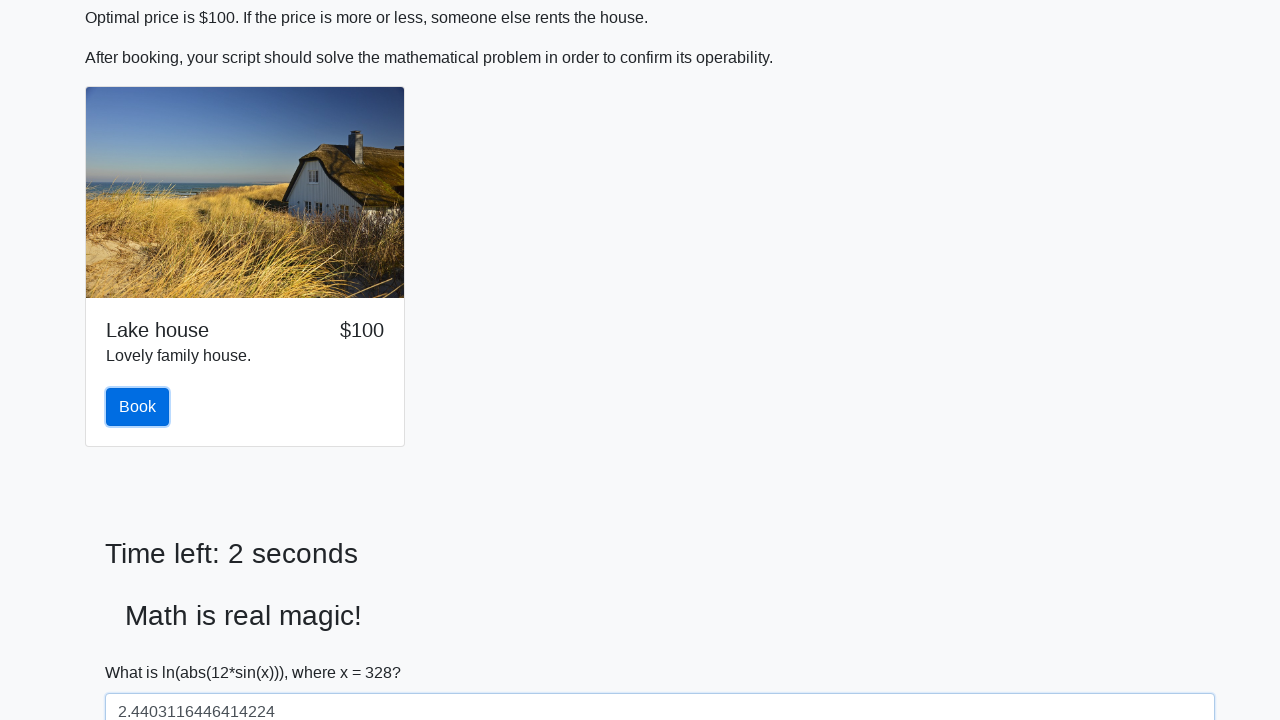

Clicked solve button to submit answer at (143, 651) on #solve
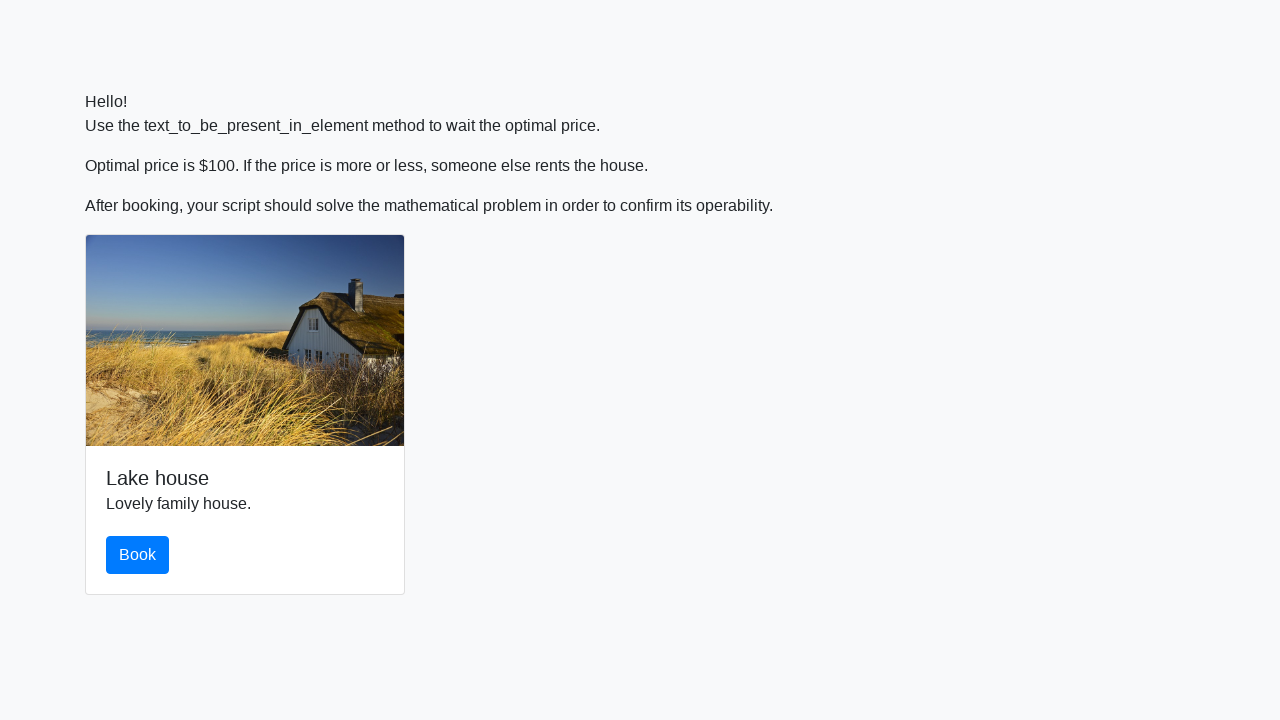

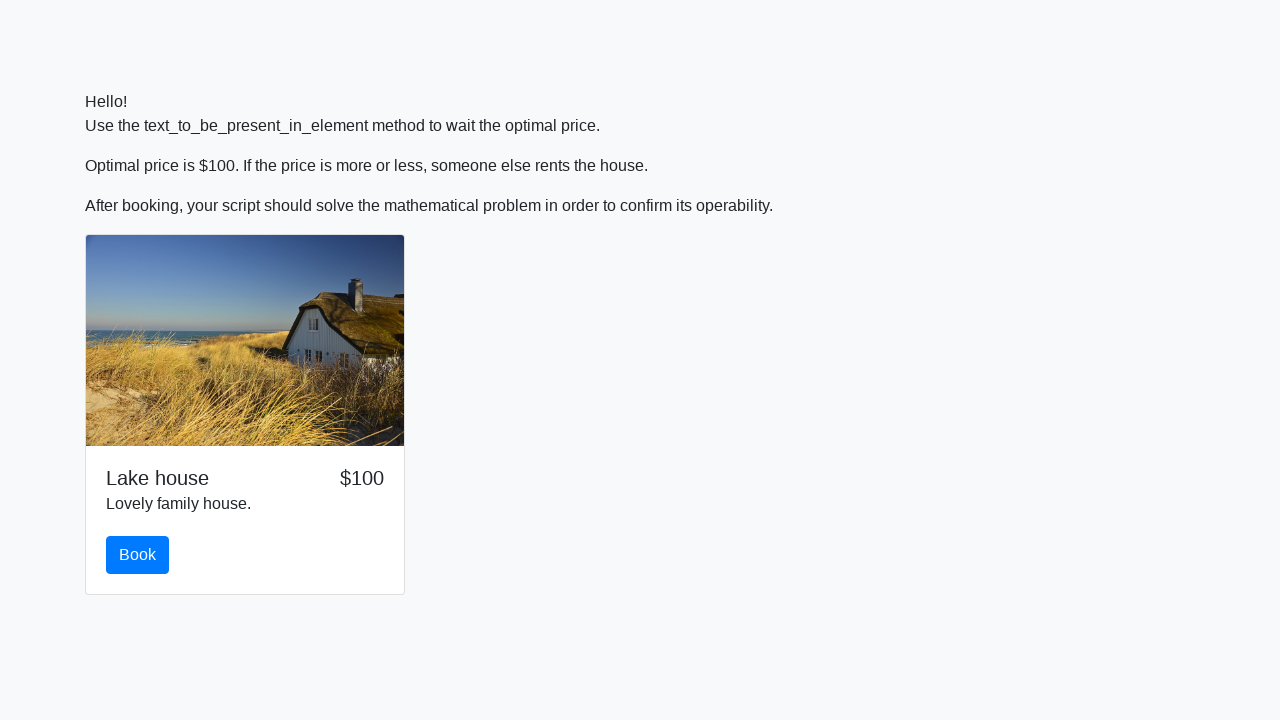